Tests dynamic page loading by clicking a Start button, waiting for a loading bar to complete, and verifying that "Hello World!" text appears after the element is dynamically rendered.

Starting URL: https://the-internet.herokuapp.com/dynamic_loading/2

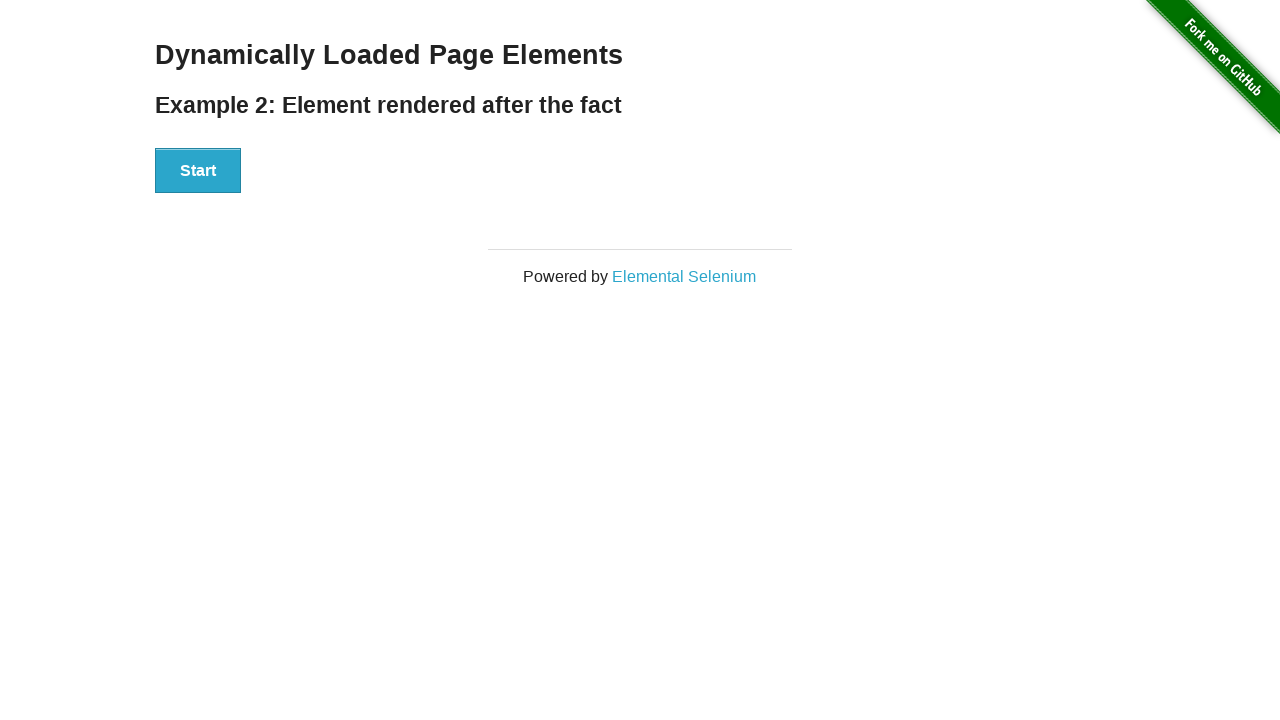

Clicked Start button to trigger dynamic loading at (198, 171) on #start button
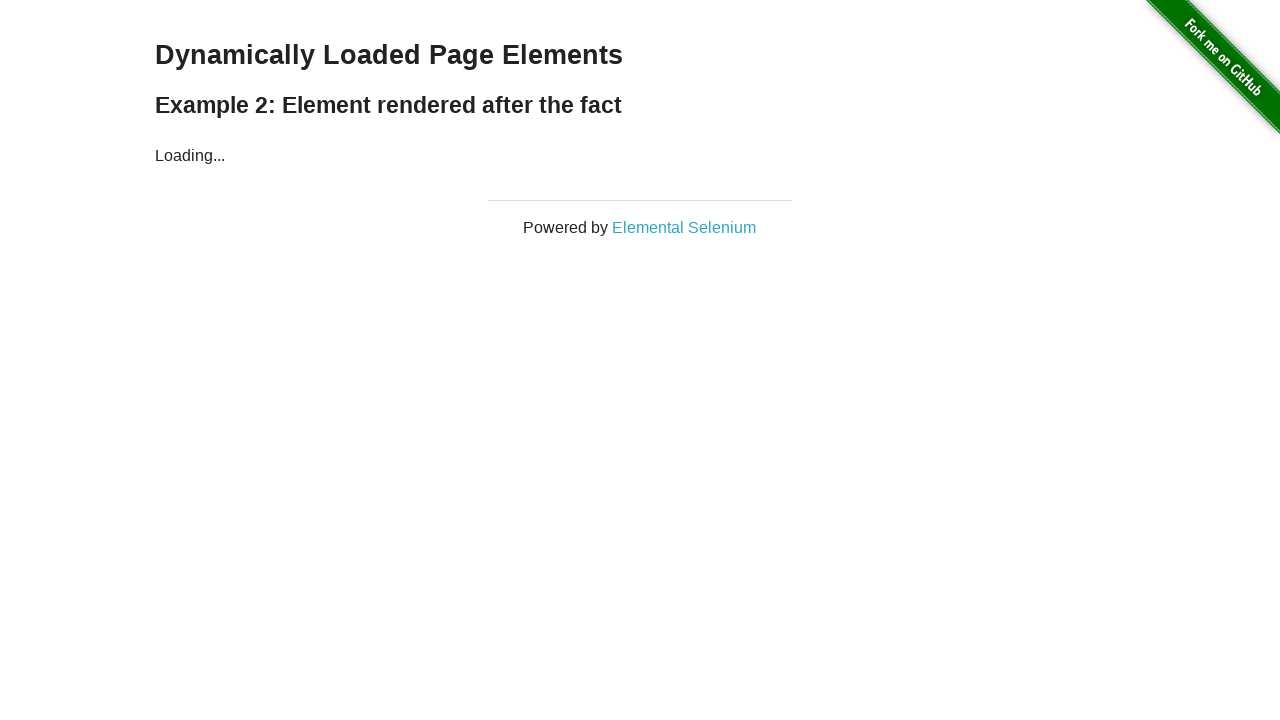

Waited for loading bar to complete and finish element to appear
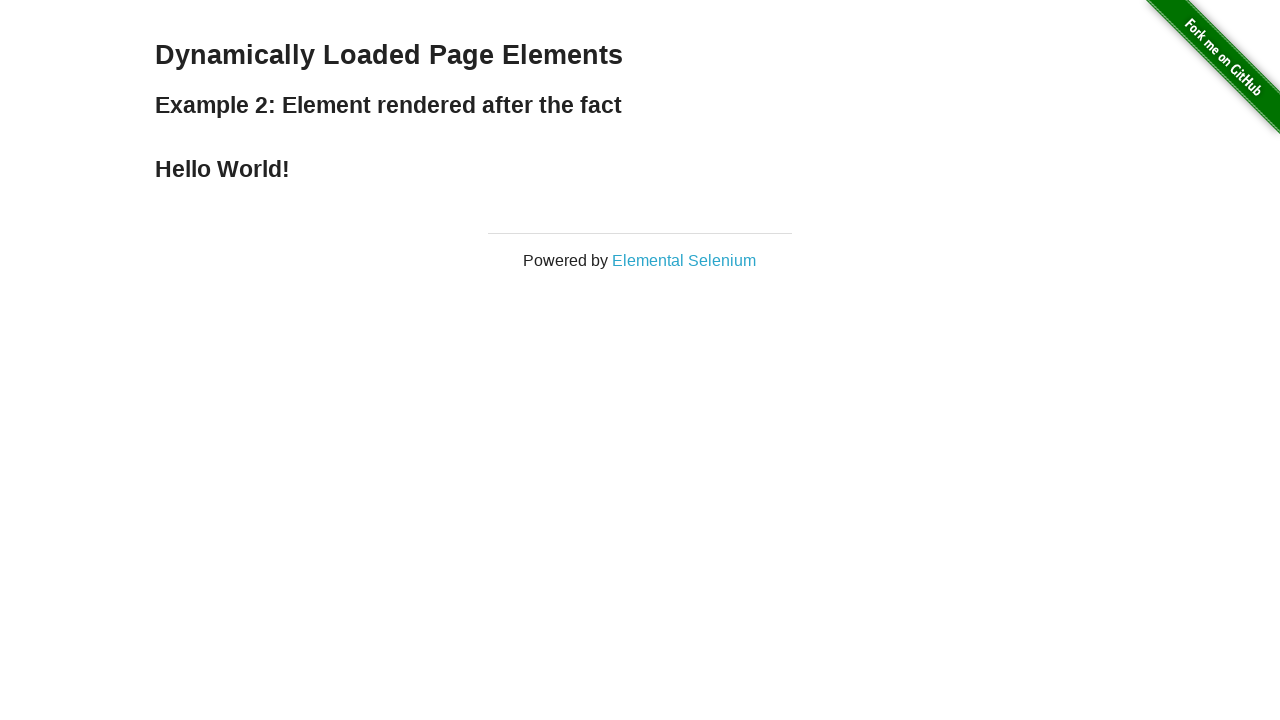

Verified 'Hello World!' text is visible after dynamic rendering
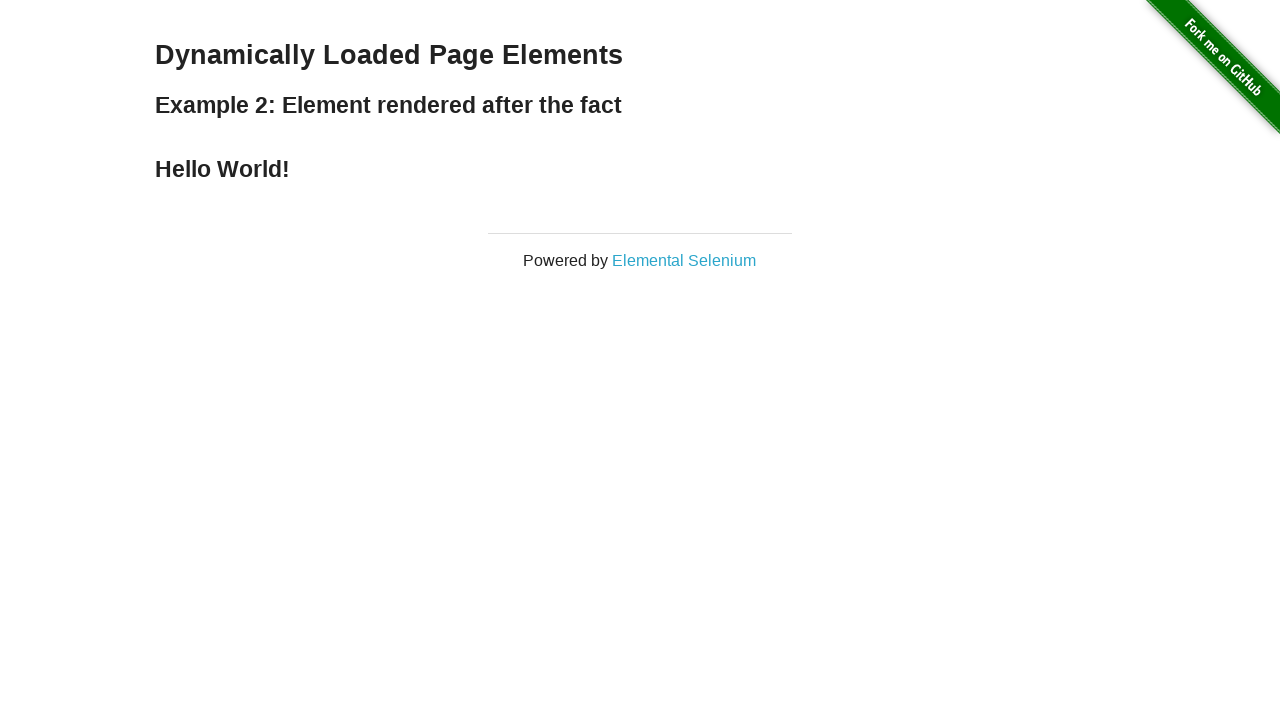

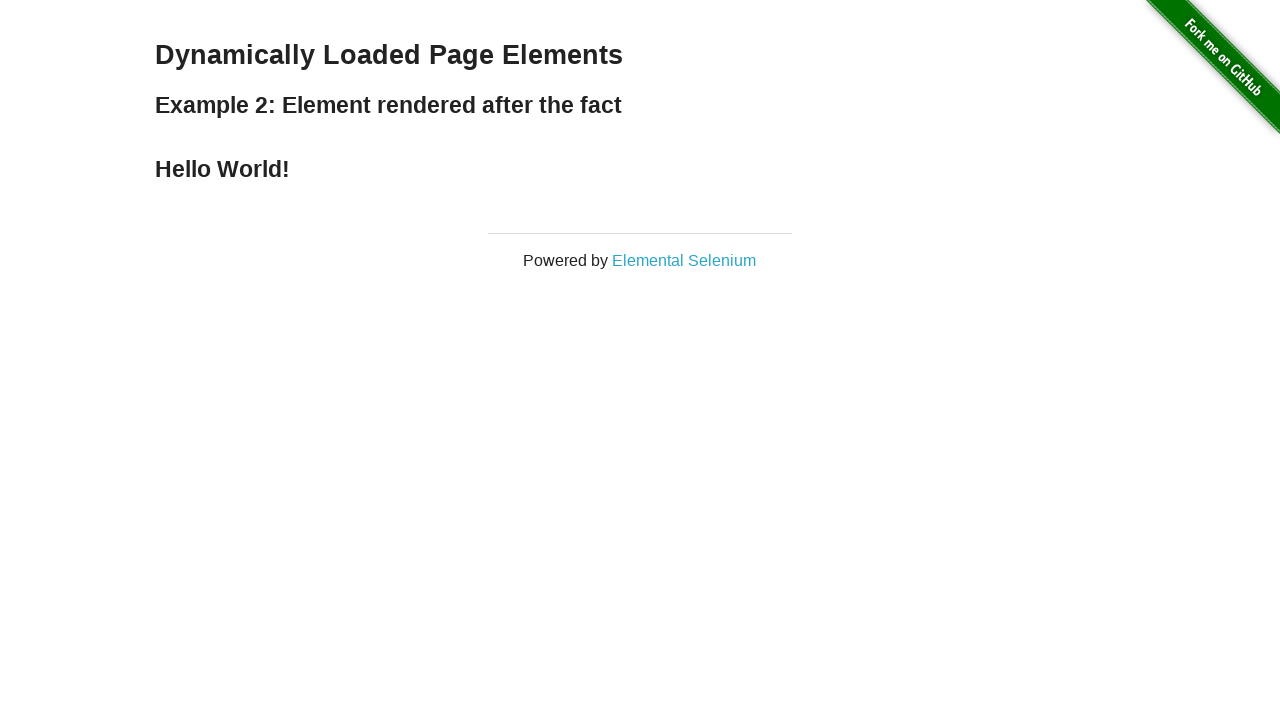